Tests drag and drop functionality by dragging an element and dropping it onto a target droppable area

Starting URL: http://jqueryui.com/resources/demos/droppable/default.html

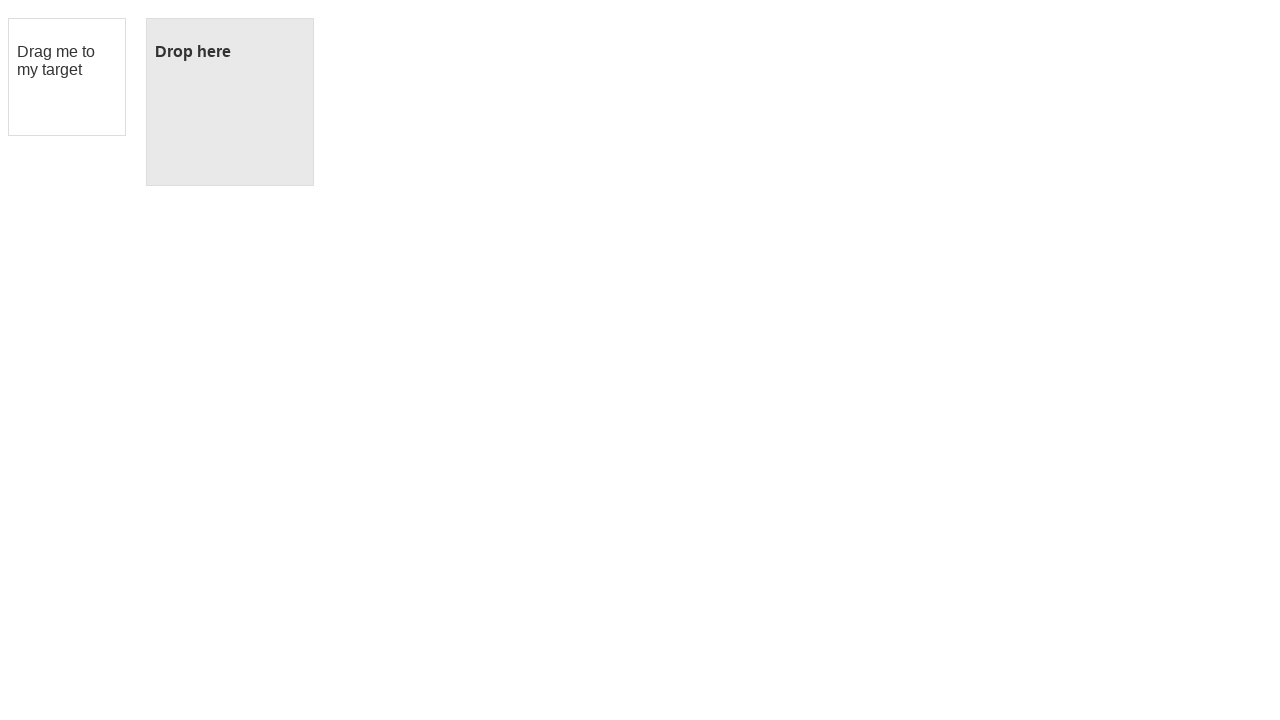

Located draggable element with id 'draggable'
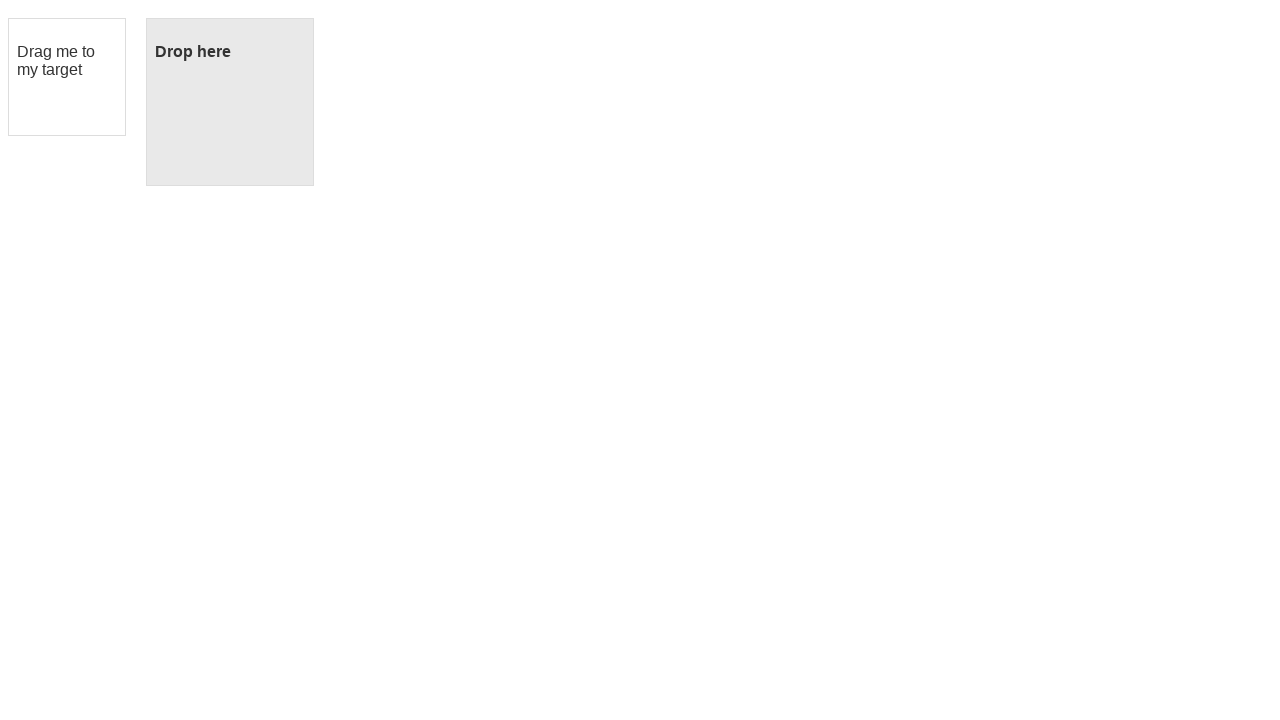

Located droppable target element with id 'droppable'
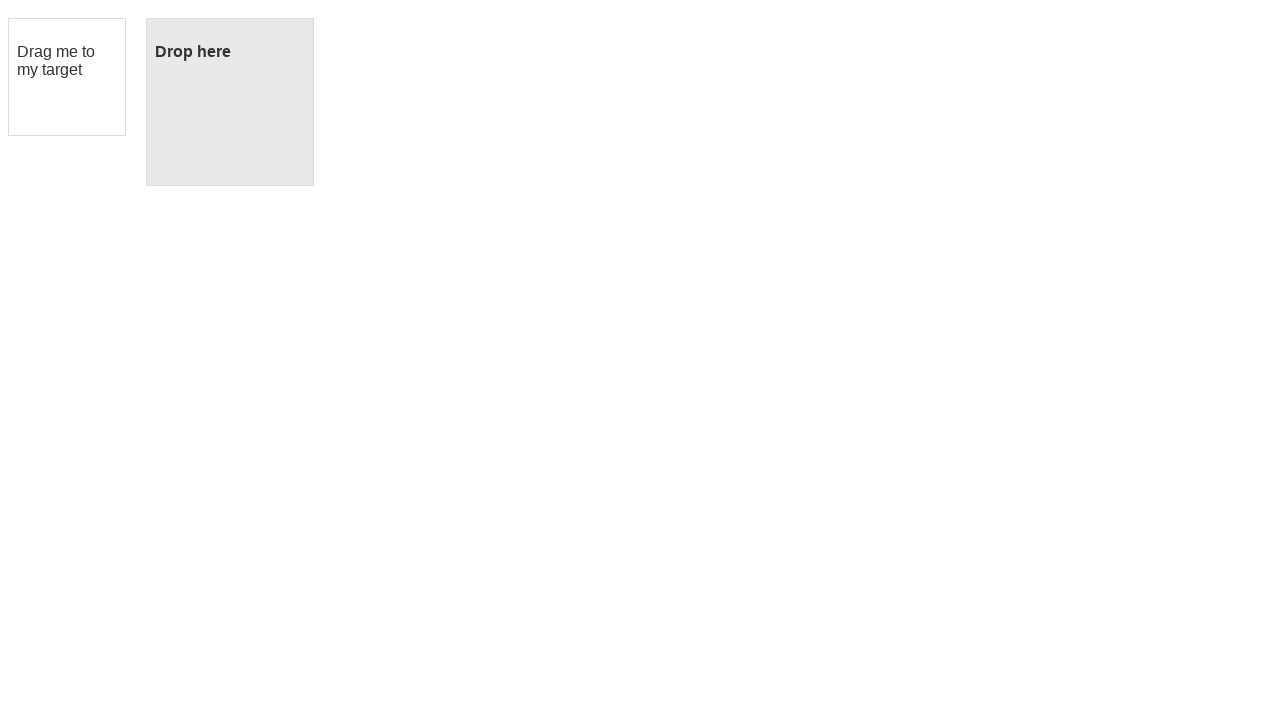

Dragged element from draggable area and dropped it onto droppable target at (230, 102)
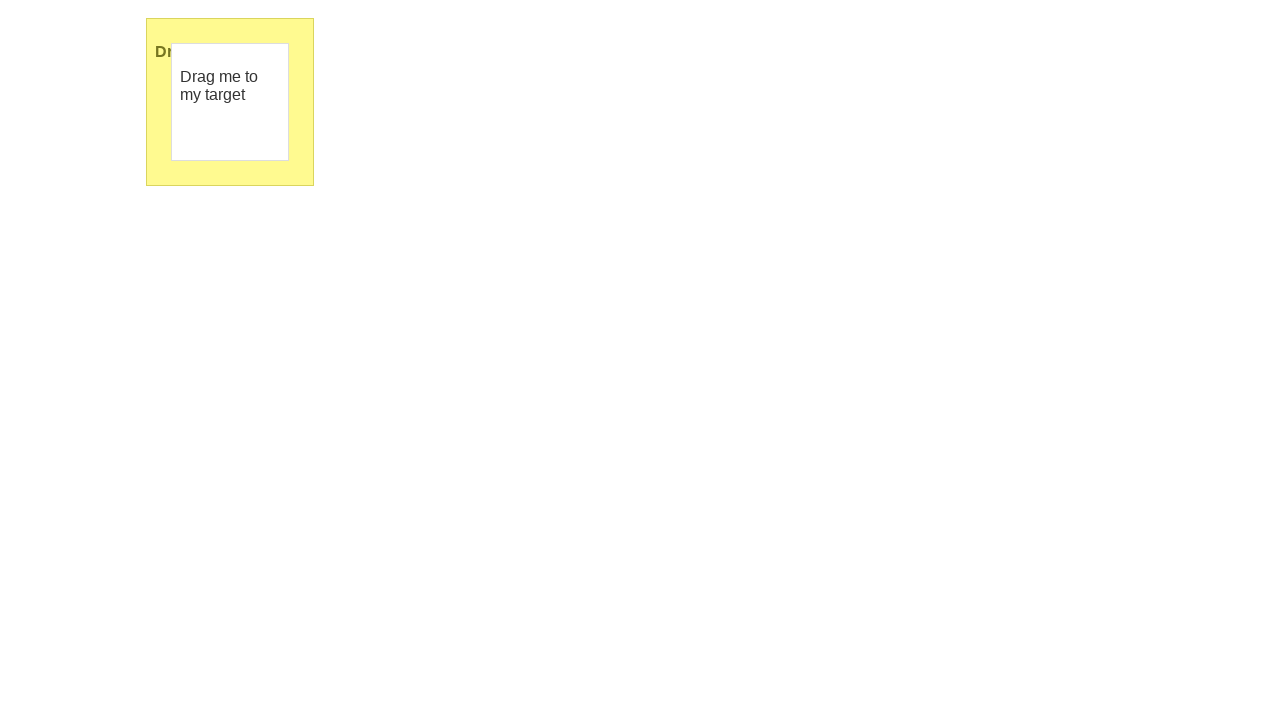

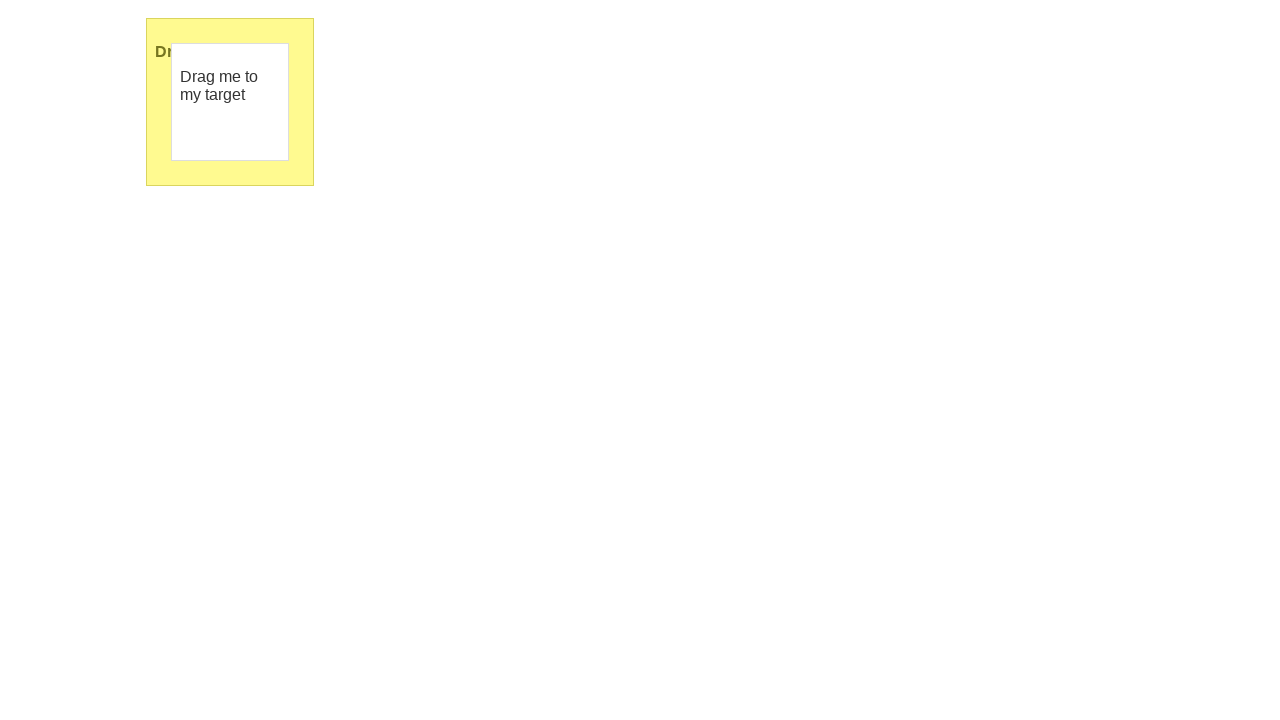